Tests that images load correctly on a page by waiting for at least 4 images to appear and verifying the alt attribute of the fourth image

Starting URL: https://bonigarcia.dev/selenium-webdriver-java/loading-images.html

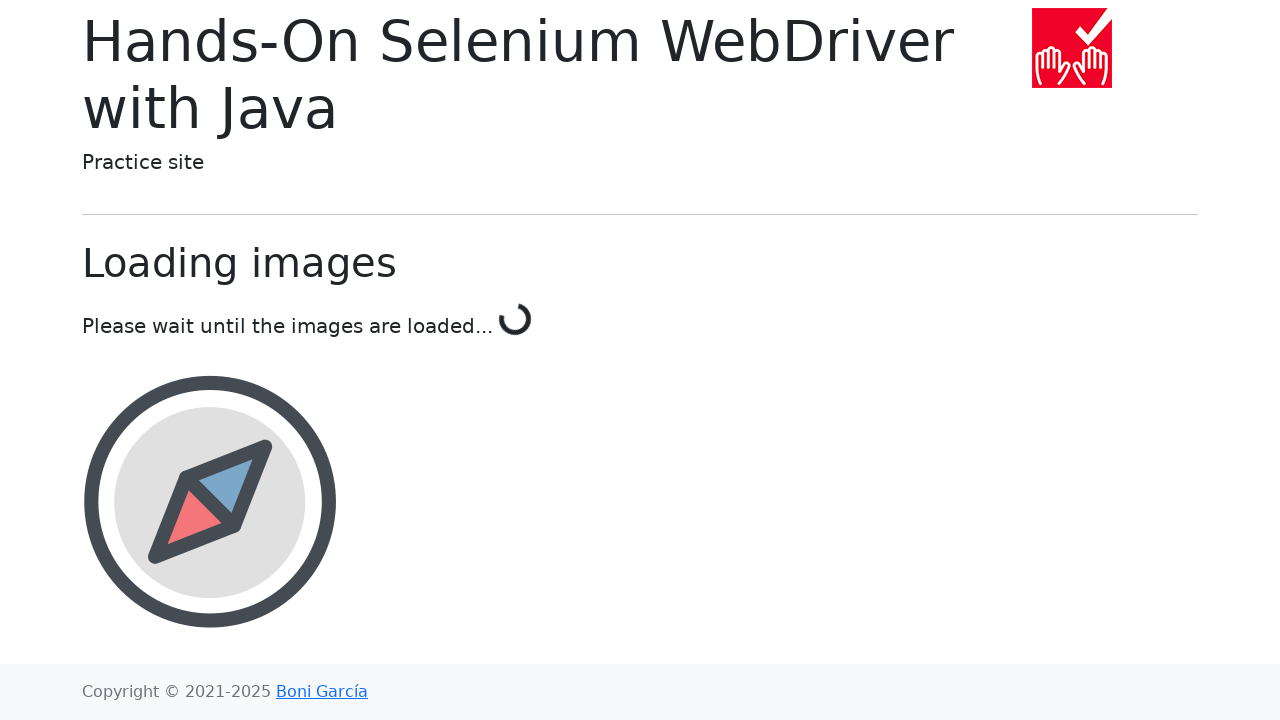

Navigated to loading-images.html page
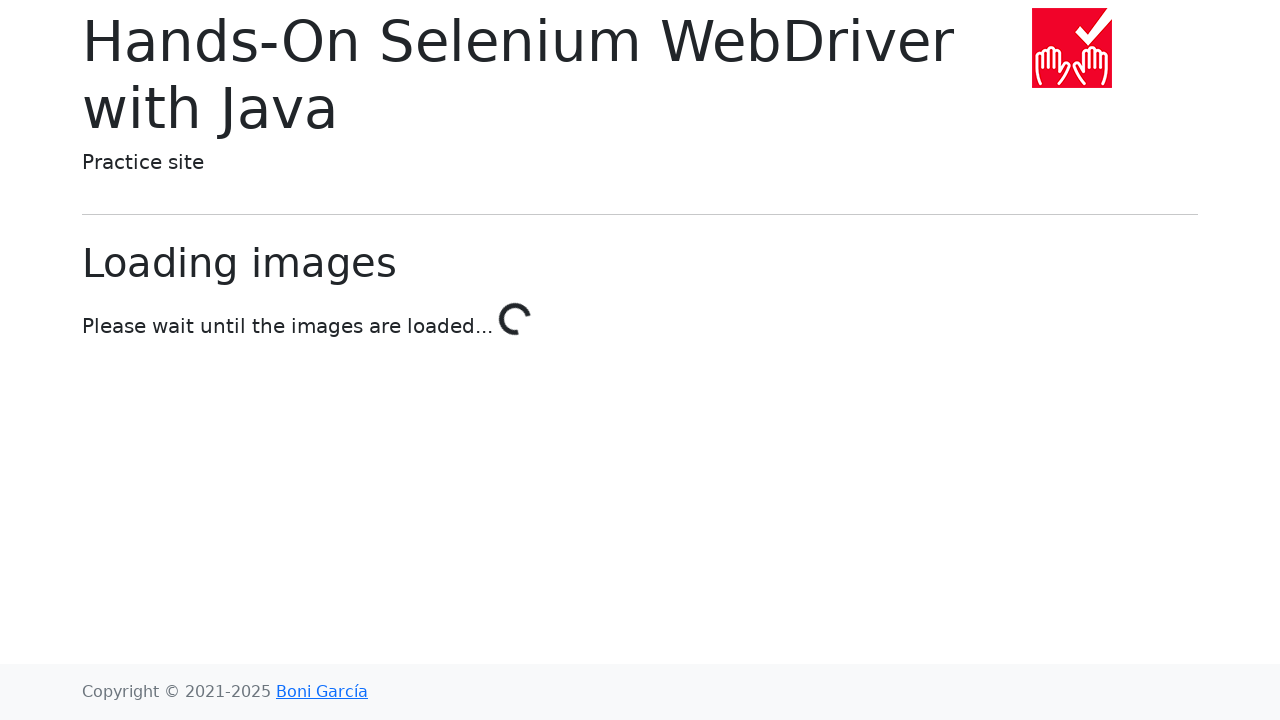

Waited for at least 4 images to load on the page
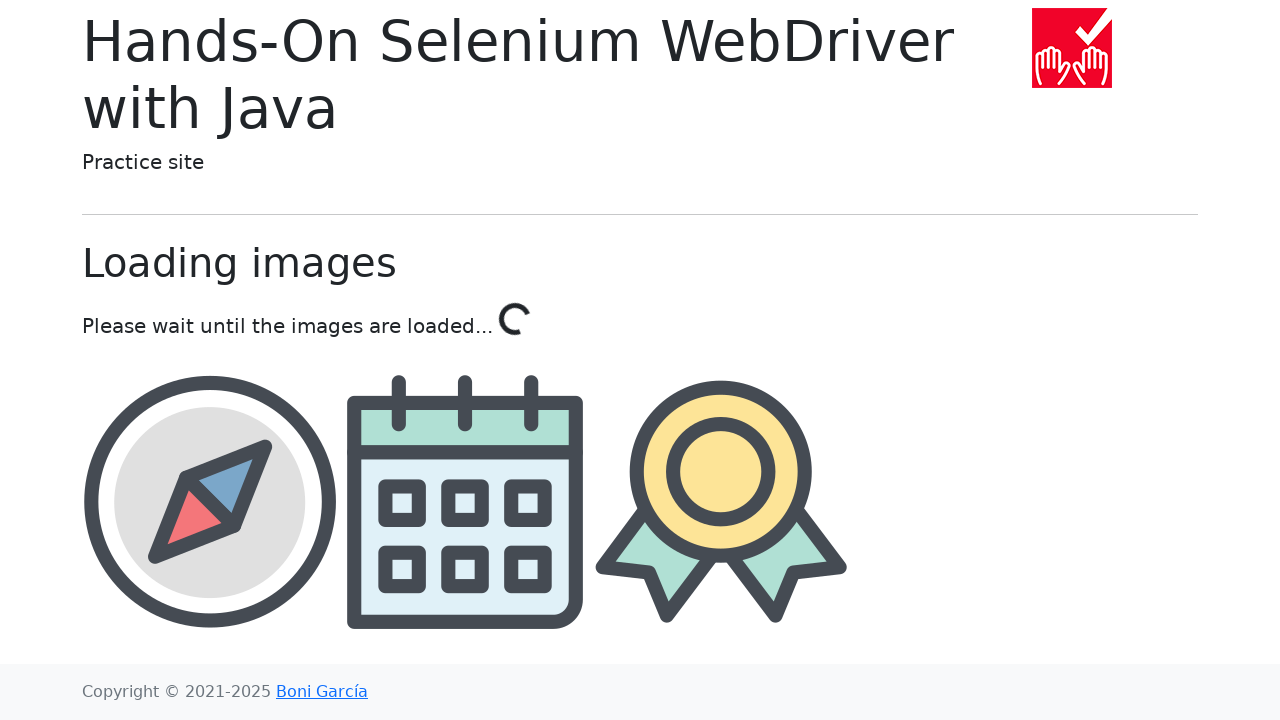

Retrieved all images from the page
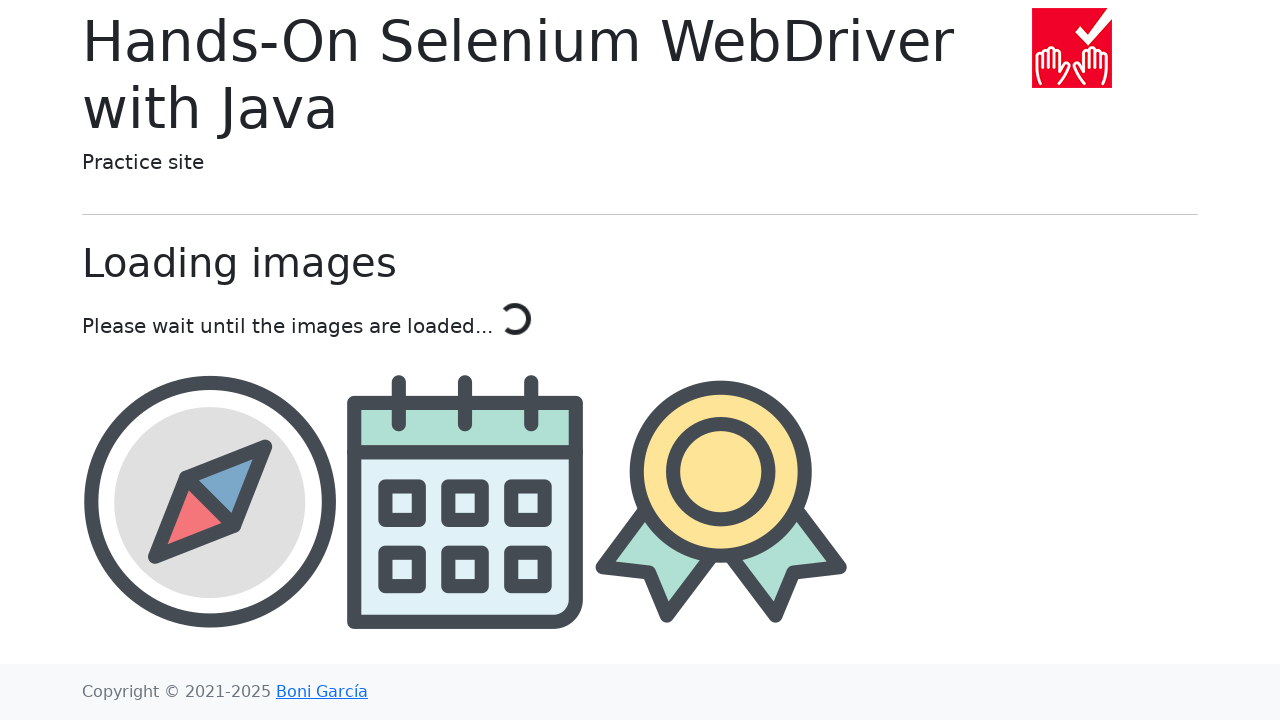

Verified that at least 4 images are present (found 4 images)
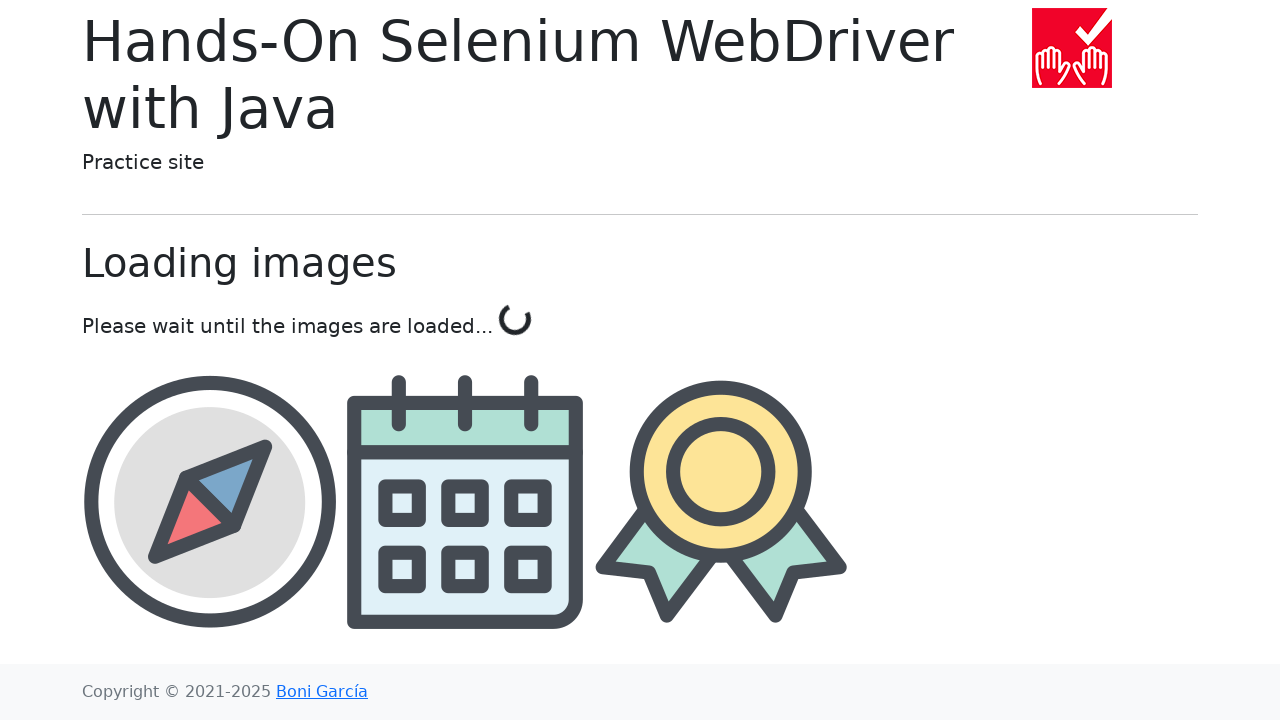

Retrieved alt attribute of fourth image: 'award'
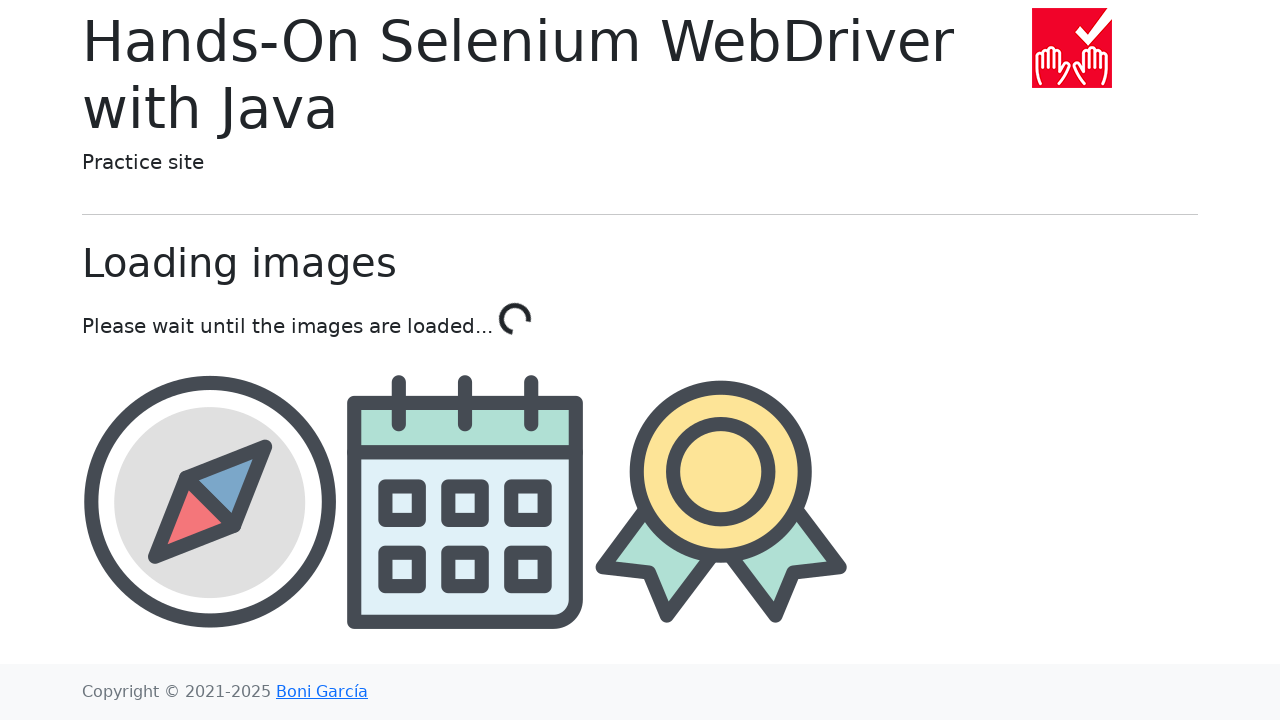

Verified that fourth image alt attribute equals 'award'
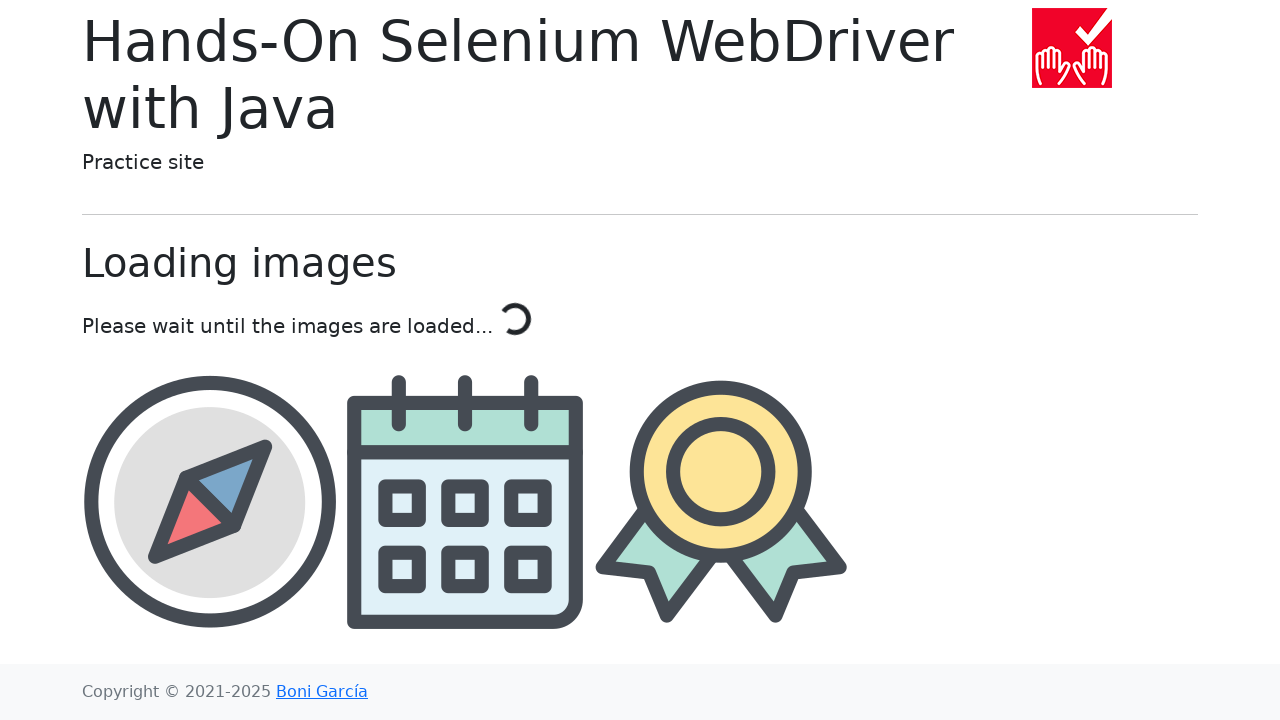

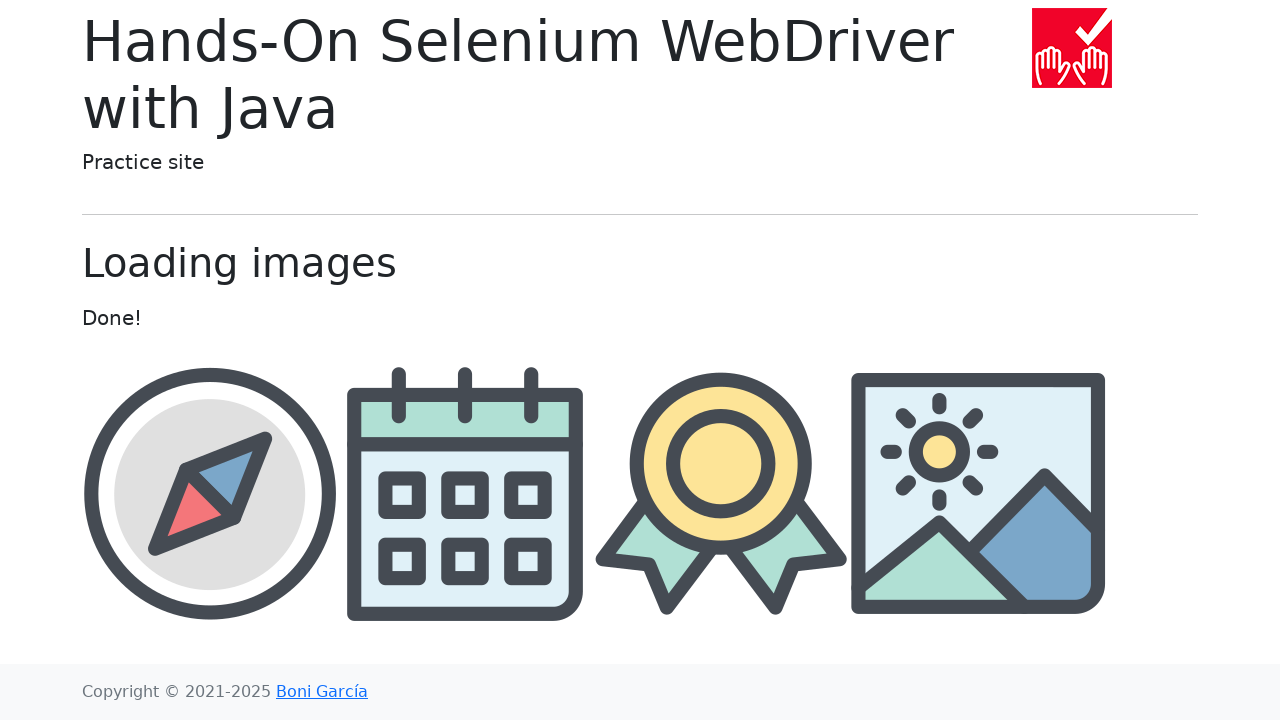